Tests right-click context menu functionality by performing a context click on a button element

Starting URL: http://swisnl.github.io/jQuery-contextMenu/demo.html

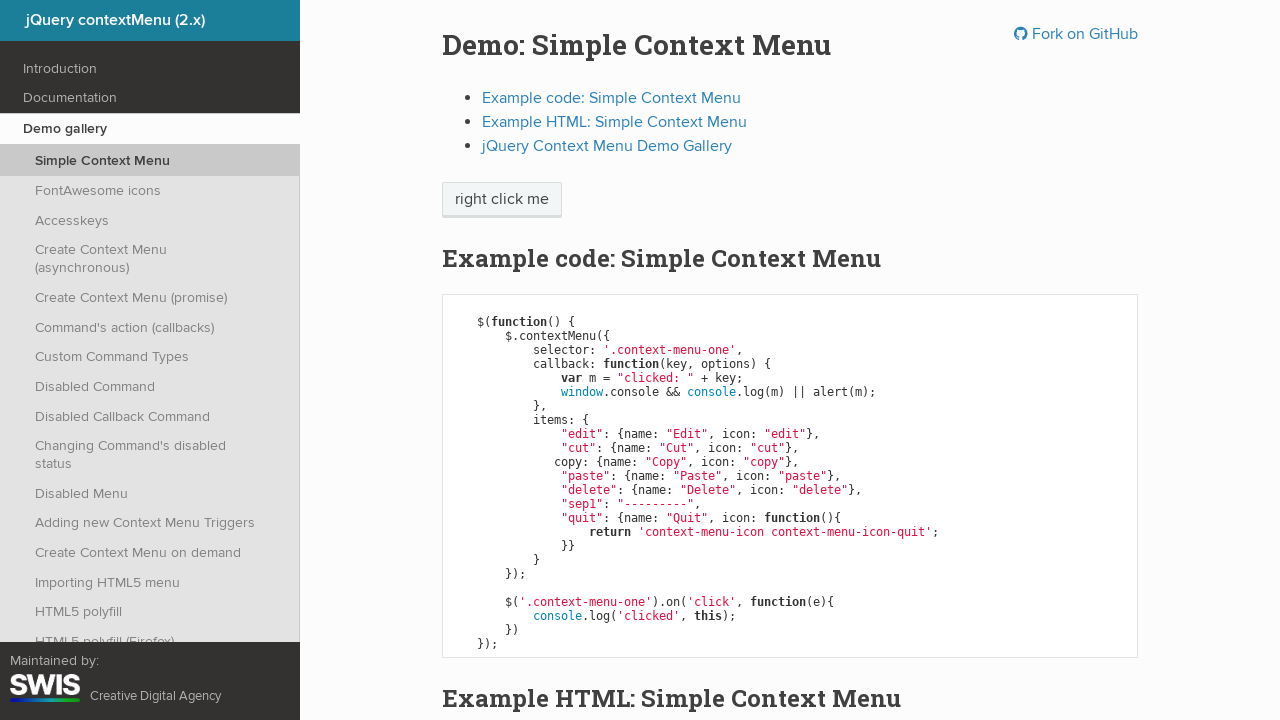

Located the context menu trigger button element
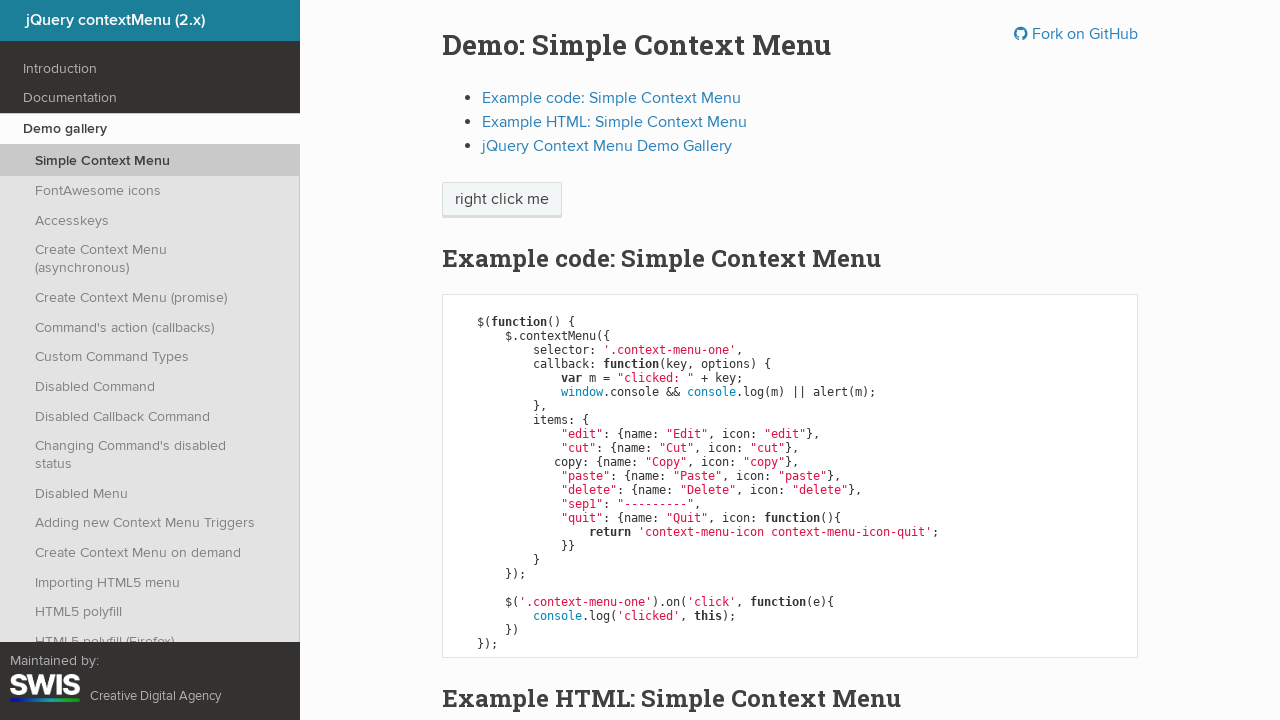

Performed right-click on the button element at (502, 200) on span.context-menu-one.btn.btn-neutral
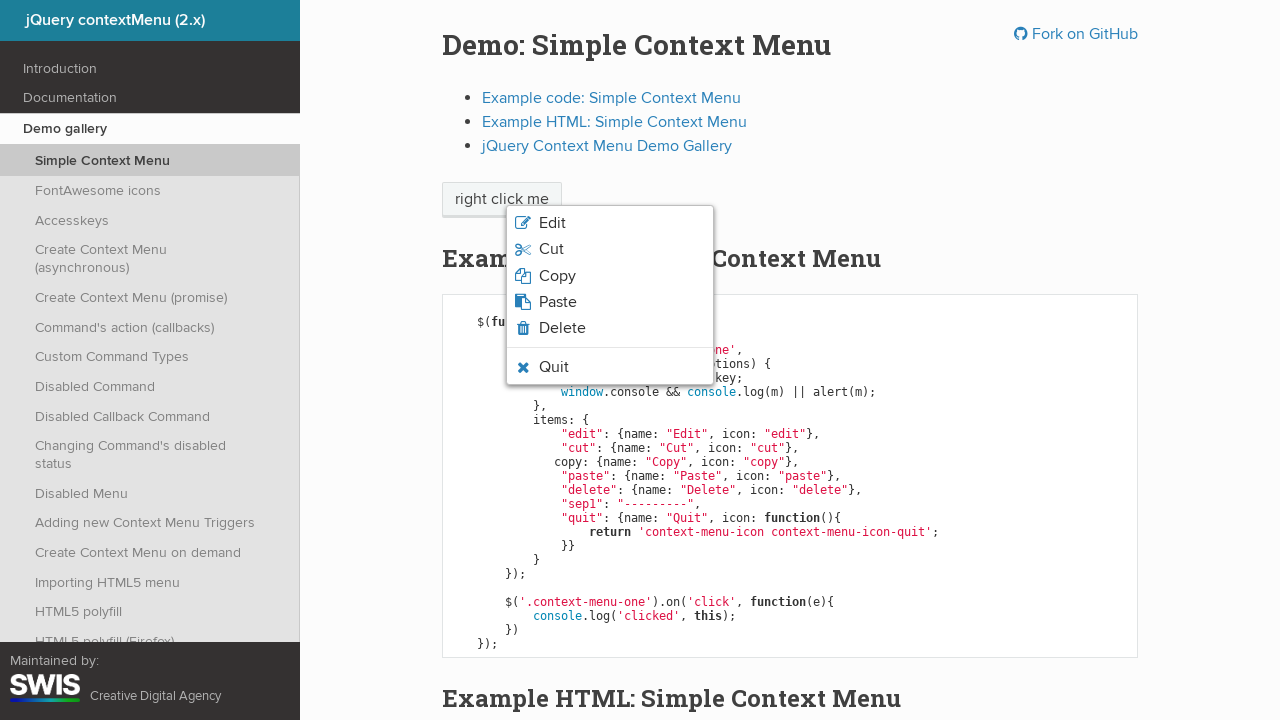

Waited for context menu to appear
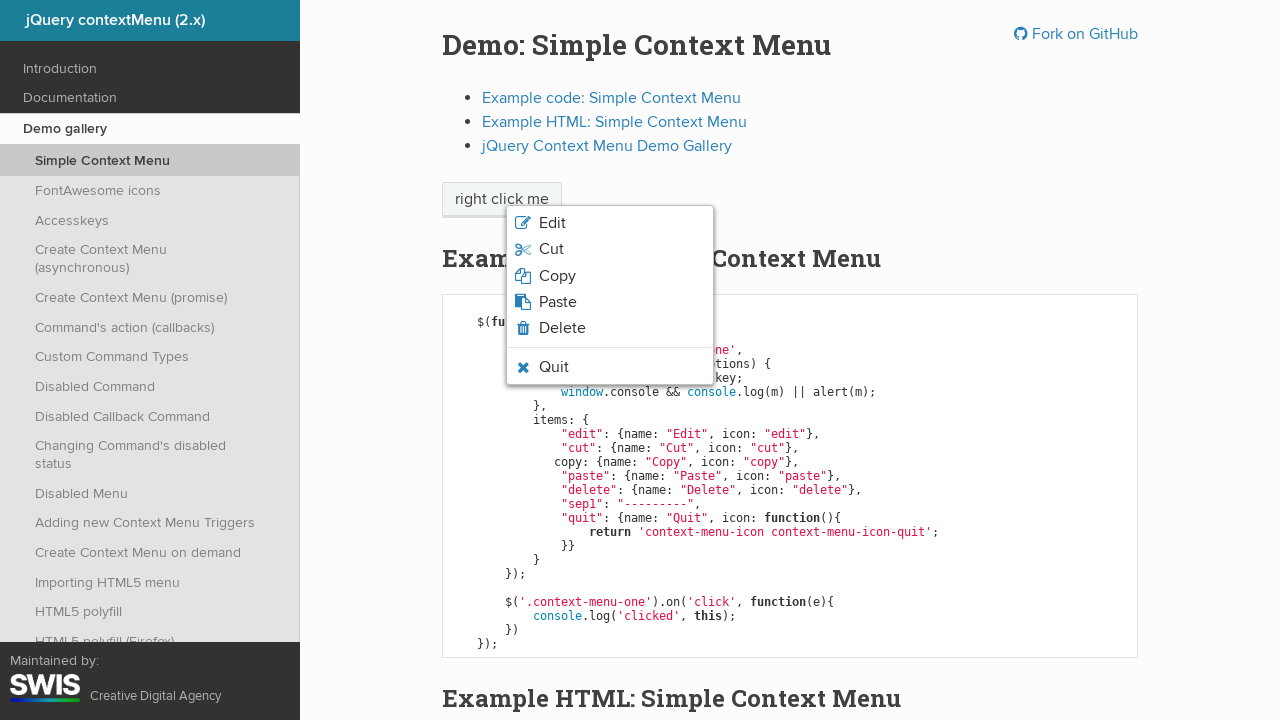

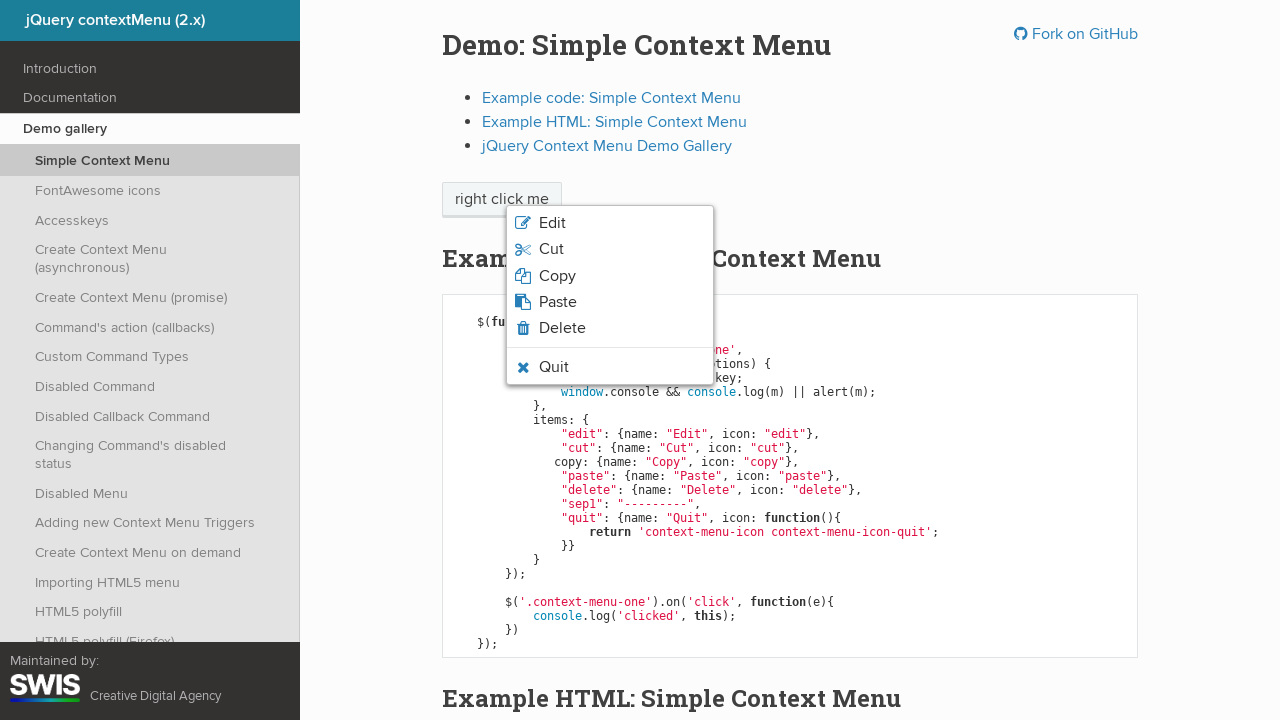